Tests JavaScript alert and confirm dialog handling by entering a name, triggering an alert, verifying the text, accepting it, then triggering a confirm dialog and dismissing it

Starting URL: https://rahulshettyacademy.com/AutomationPractice/

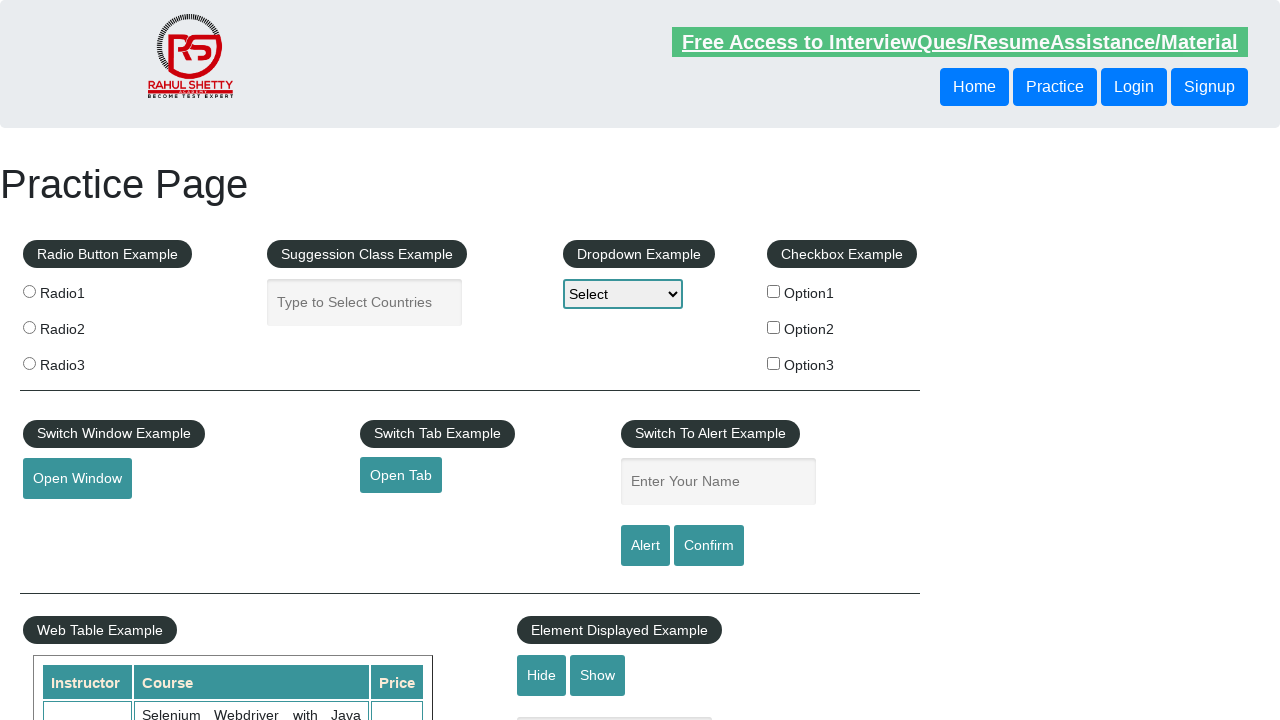

Filled name field with 'Test' on input[name='enter-name']
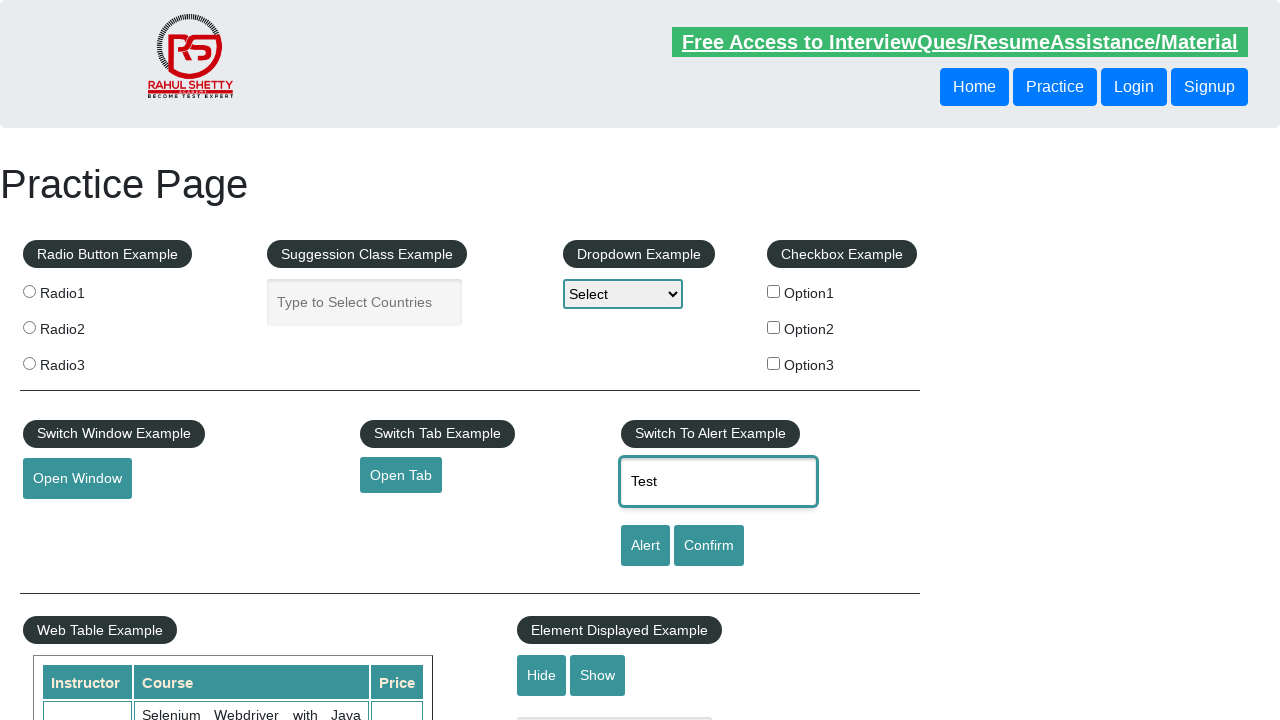

Clicked alert button to trigger alert dialog at (645, 546) on #alertbtn
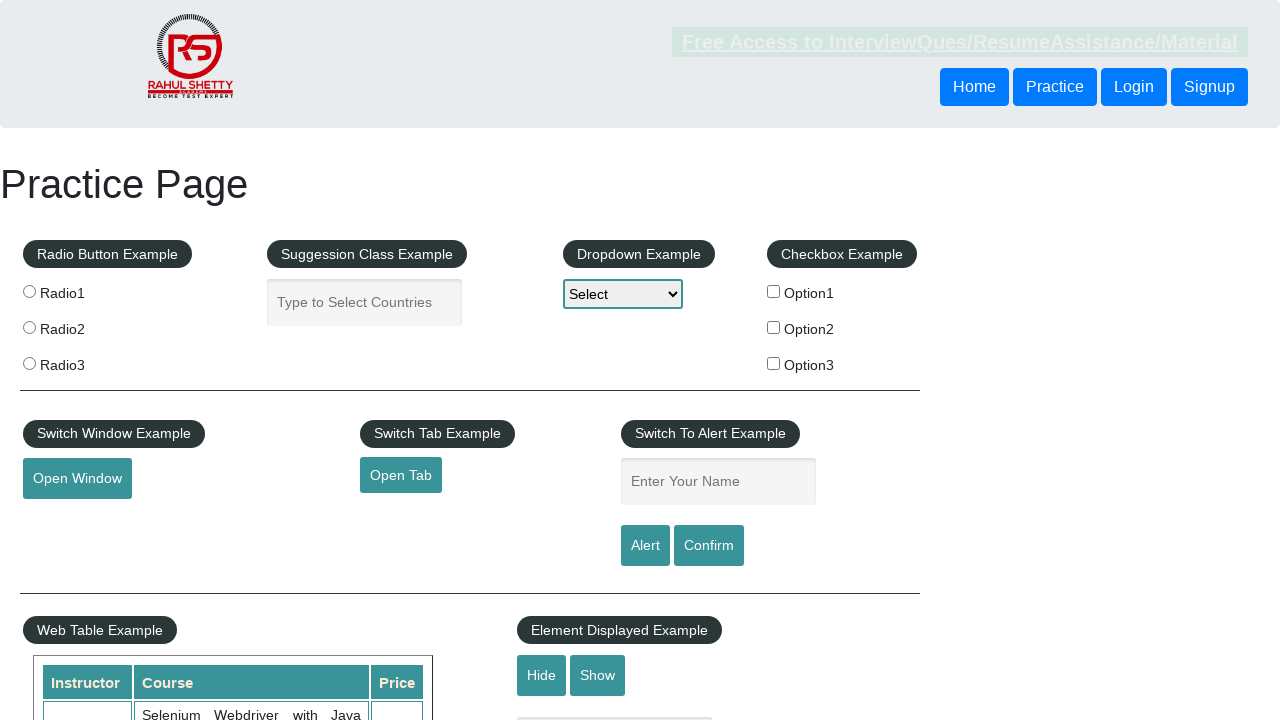

Set up dialog handler to accept alert
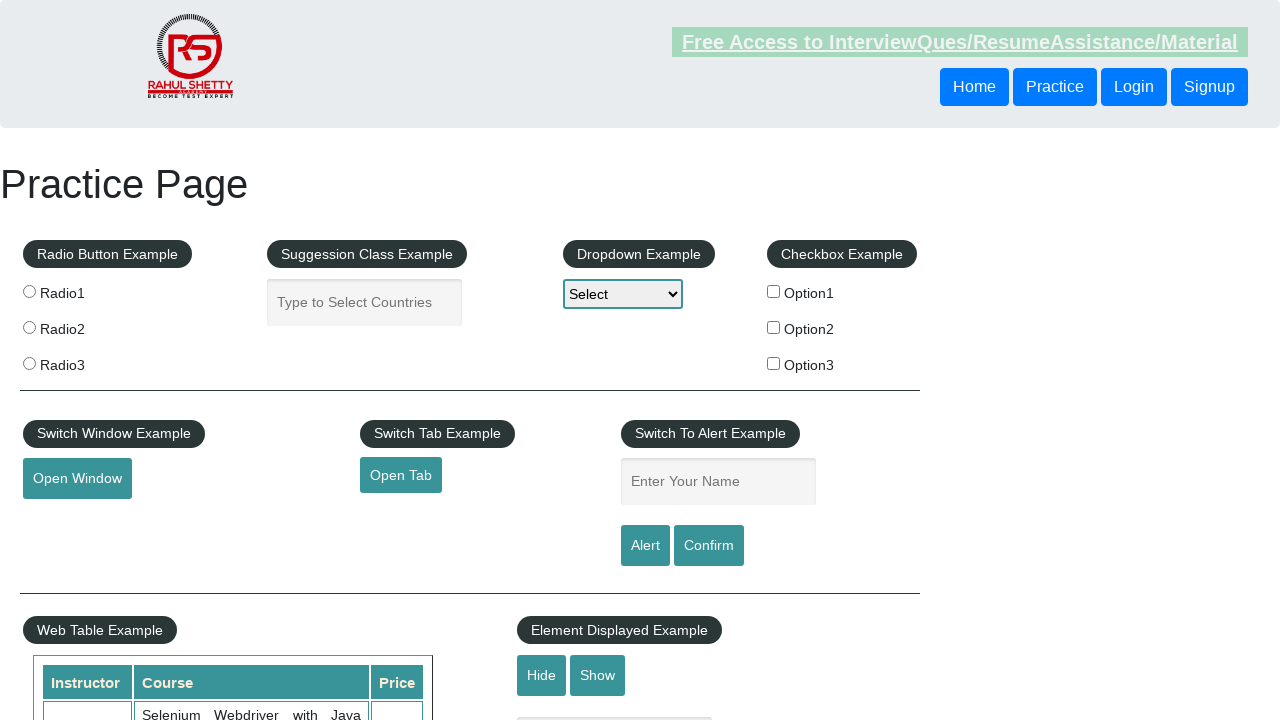

Clicked confirm button to trigger confirm dialog at (709, 546) on #confirmbtn
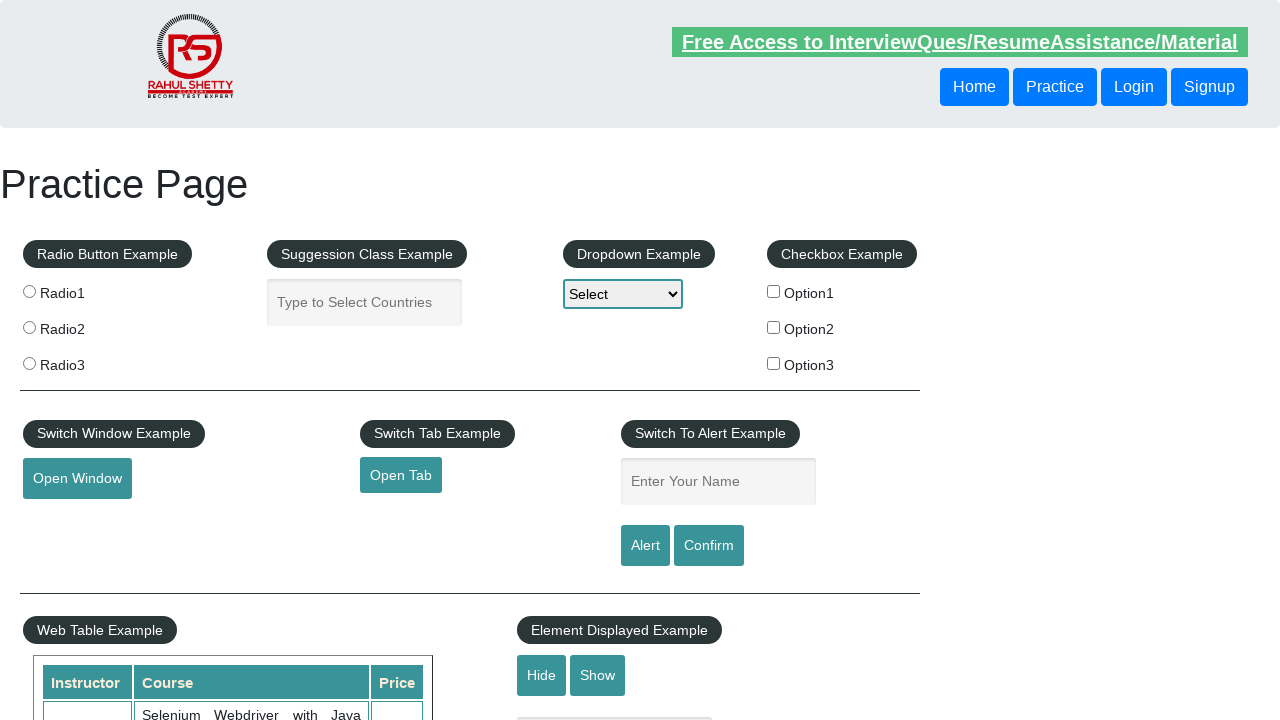

Set up dialog handler to dismiss confirm dialog
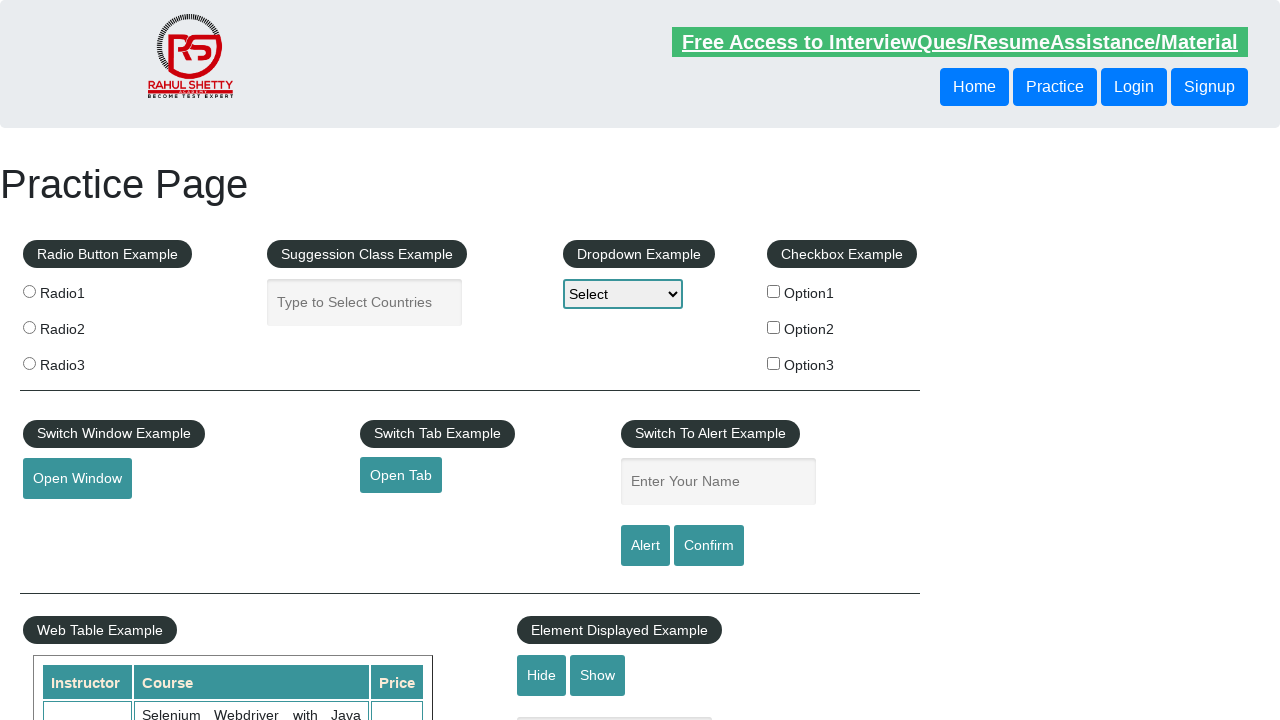

Clicked confirm button again to trigger and dismiss confirm dialog at (709, 546) on #confirmbtn
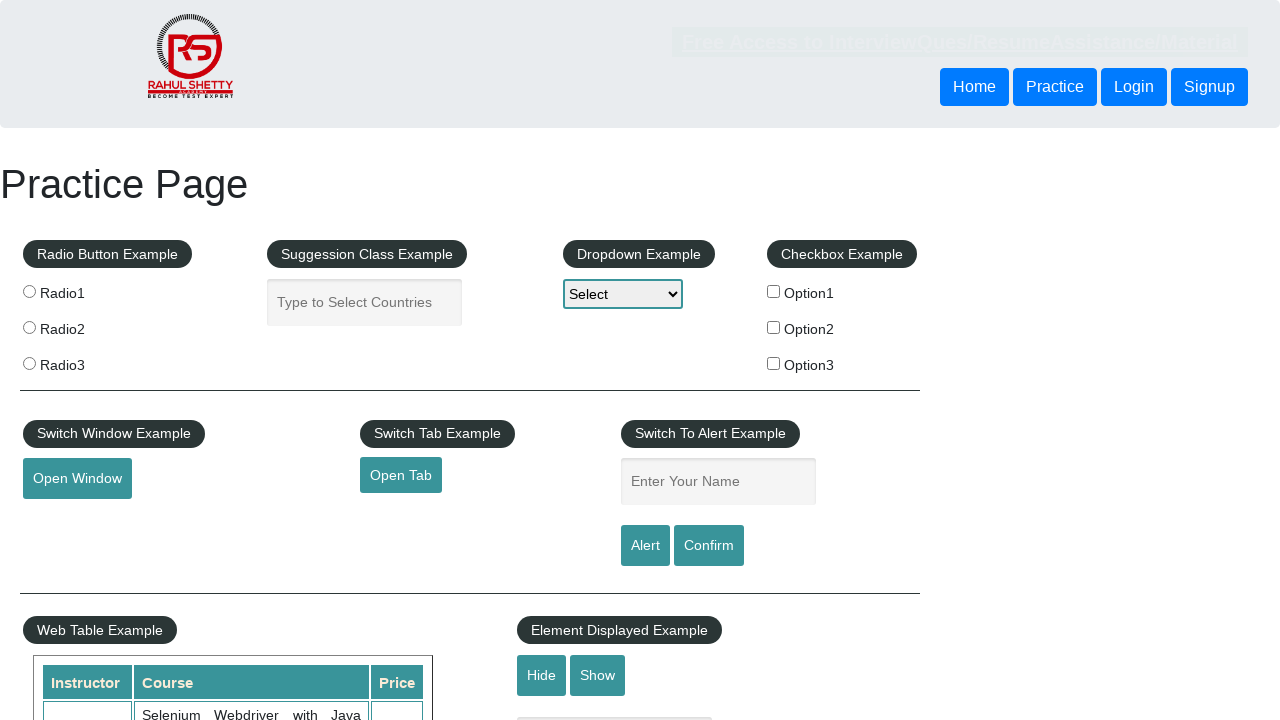

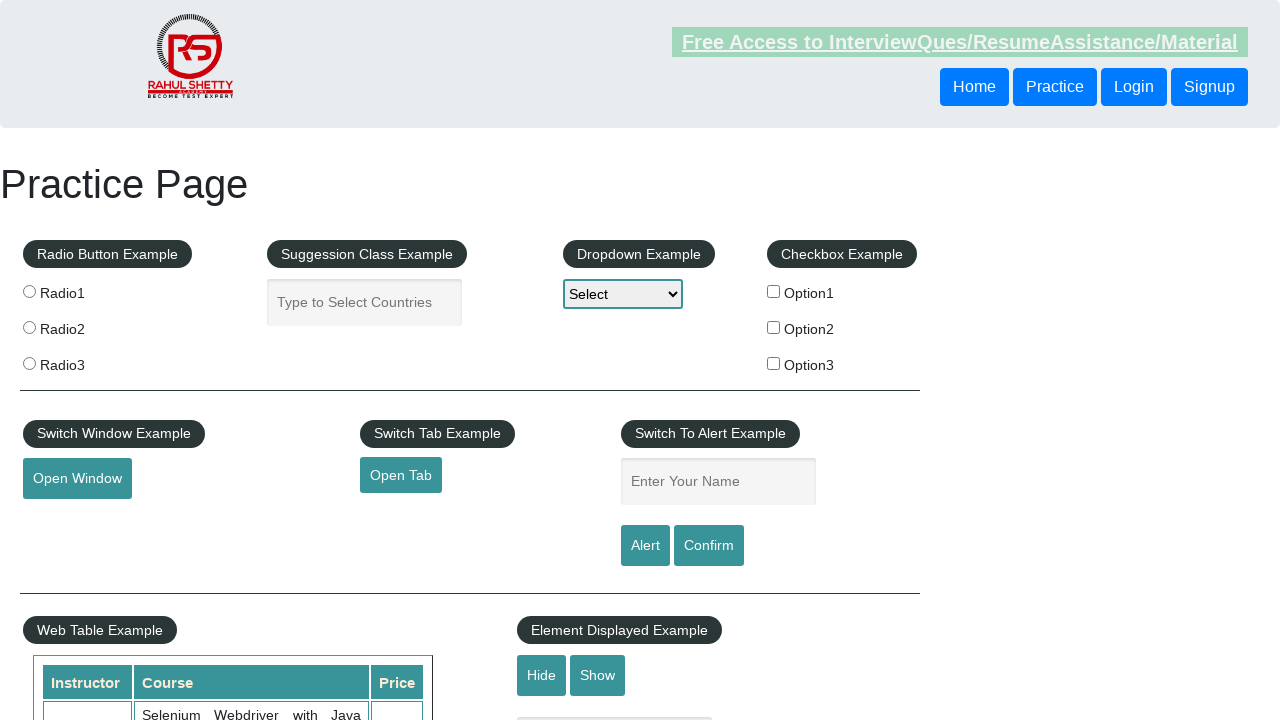